Tests form interaction by filling a name field and clicking the submit button, with visual element highlighting for demonstration purposes

Starting URL: http://only-testing-blog.blogspot.in/2013/11/new-test.html

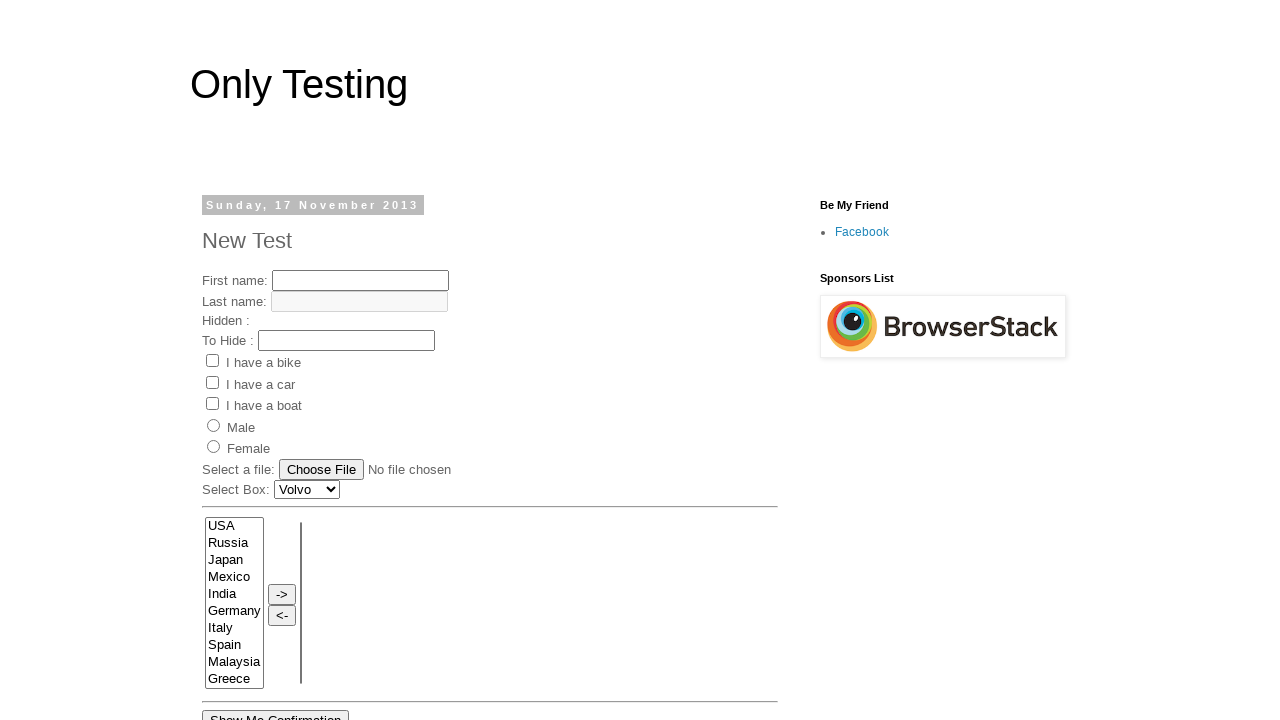

Filled name field with 'My Name' on input[name='fname']
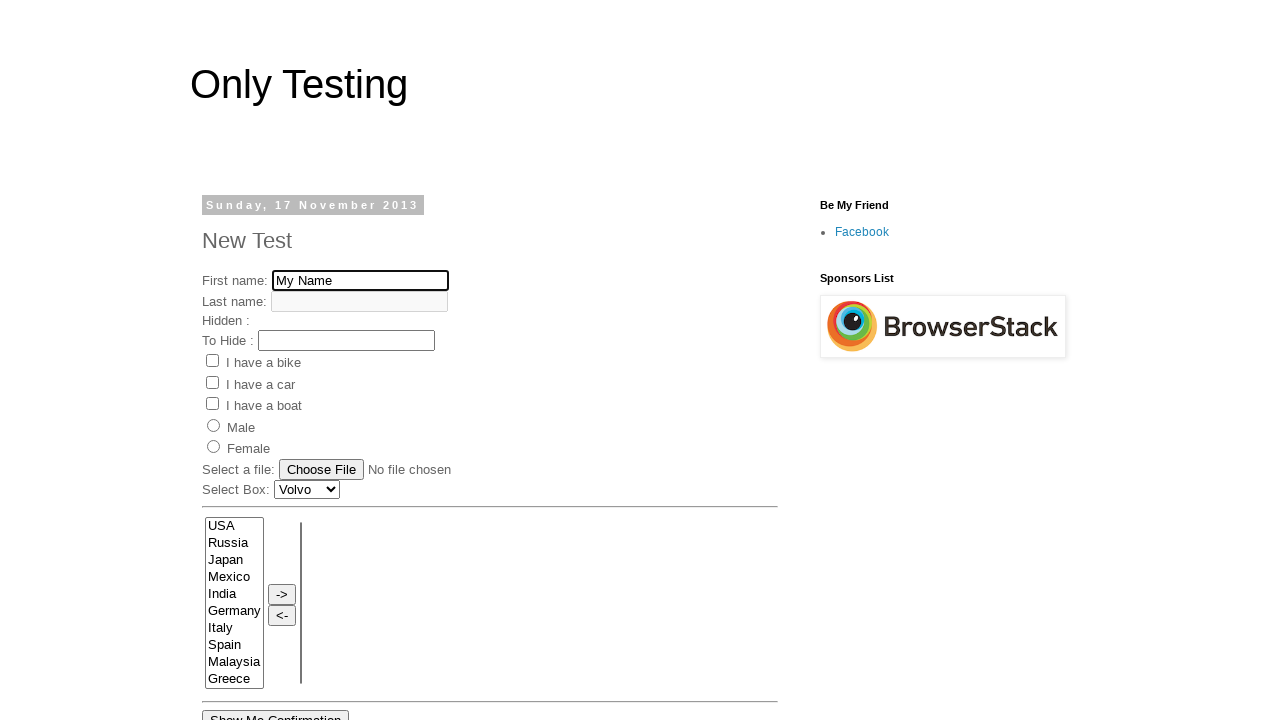

Submit button is now visible and ready to click
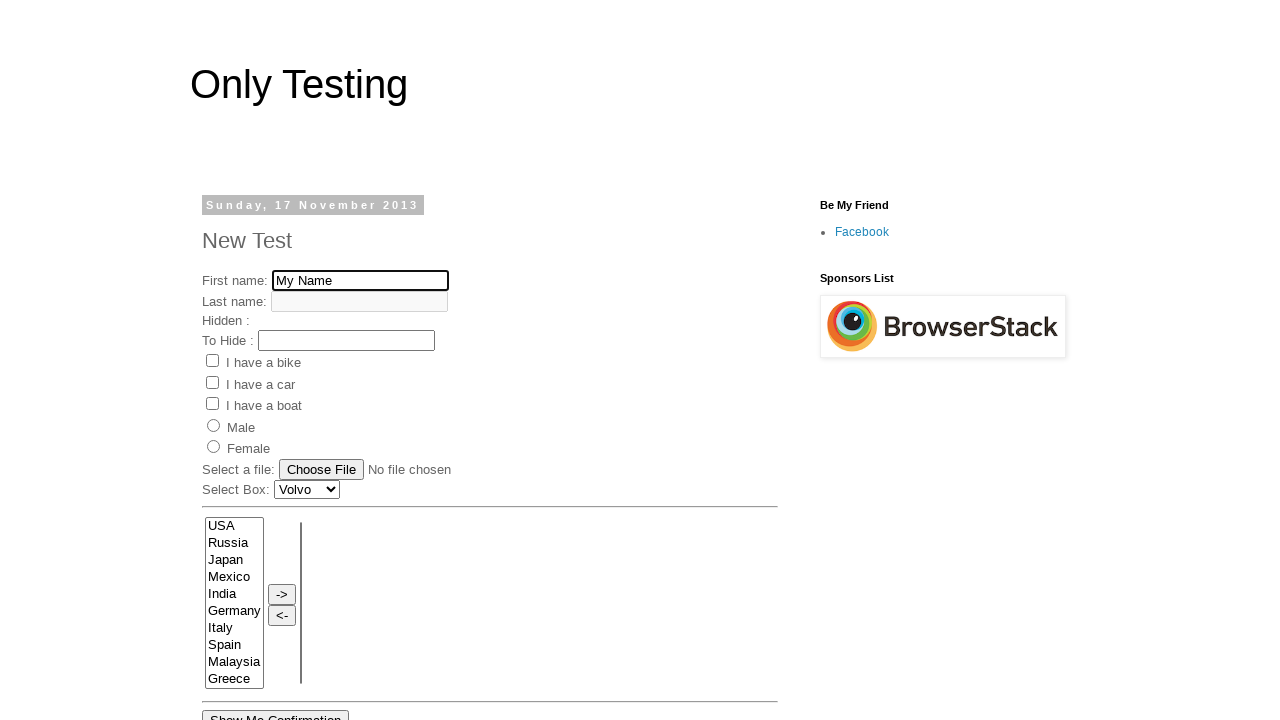

Clicked the submit button to submit the form at (434, 361) on #submitButton
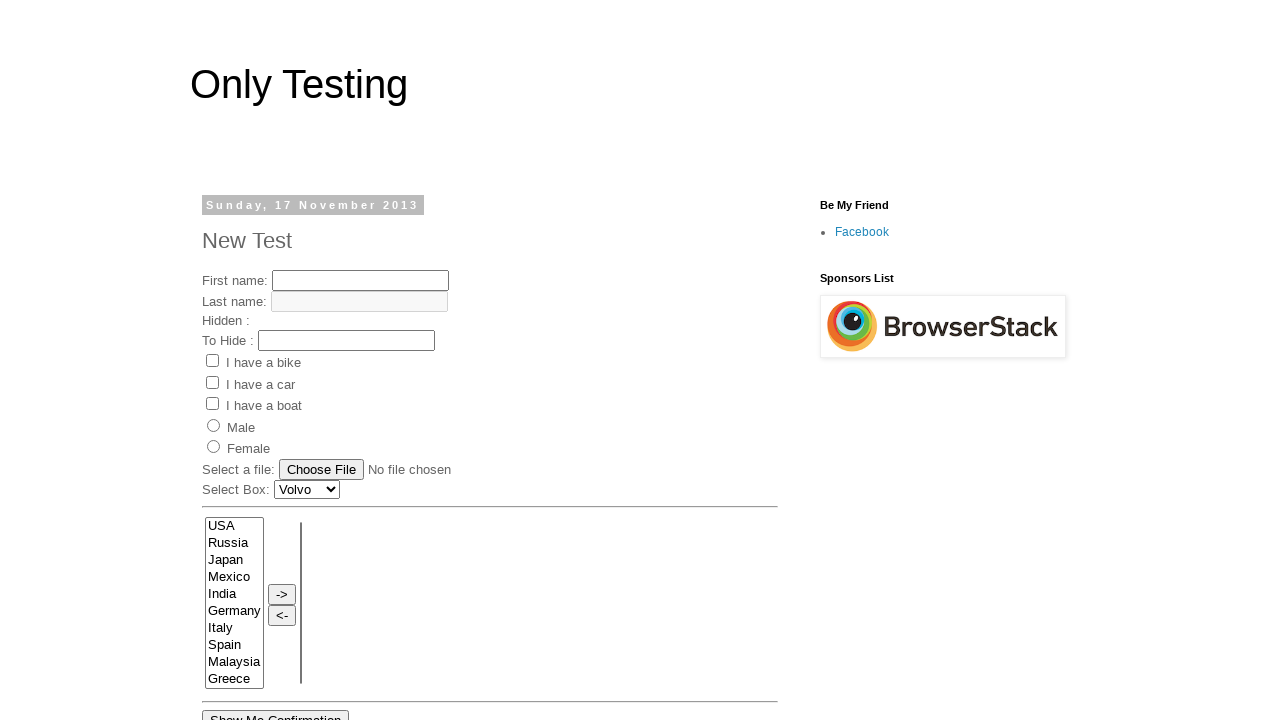

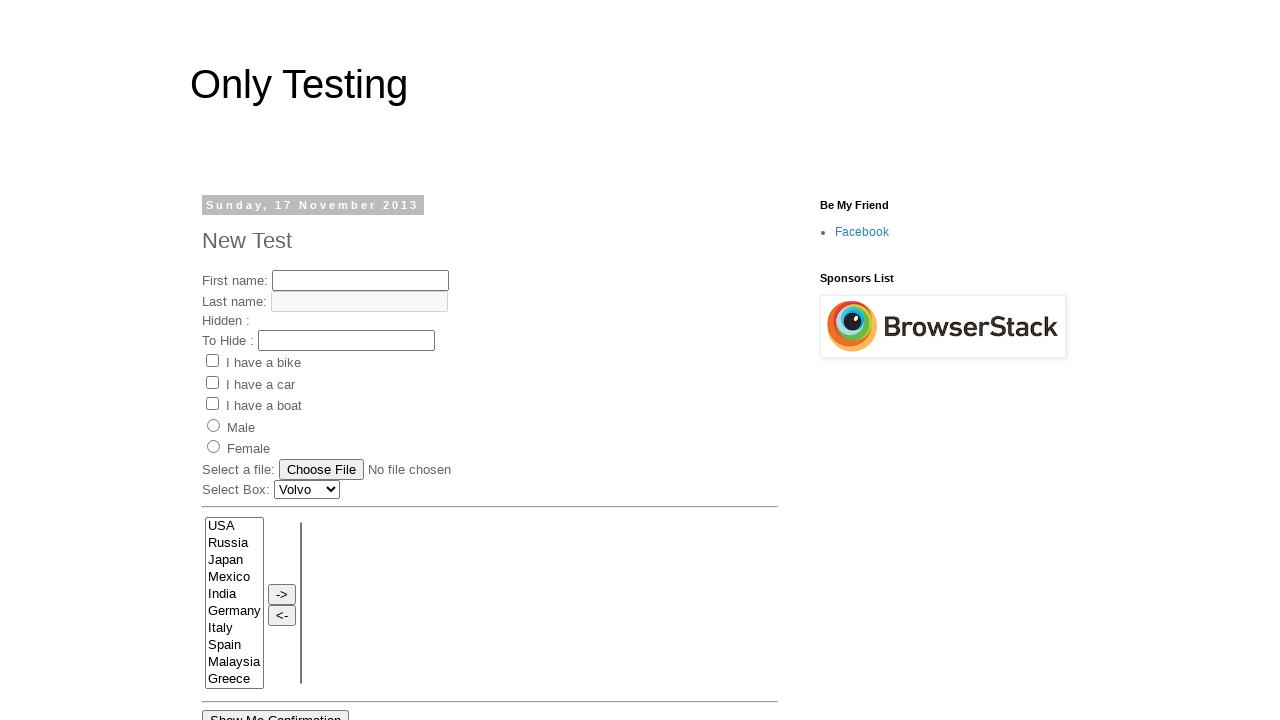